Tests the text input functionality by filling an input box with text and clicking a button that updates its label to match the entered text, then verifies the button text was updated correctly.

Starting URL: http://www.uitestingplayground.com/textinput

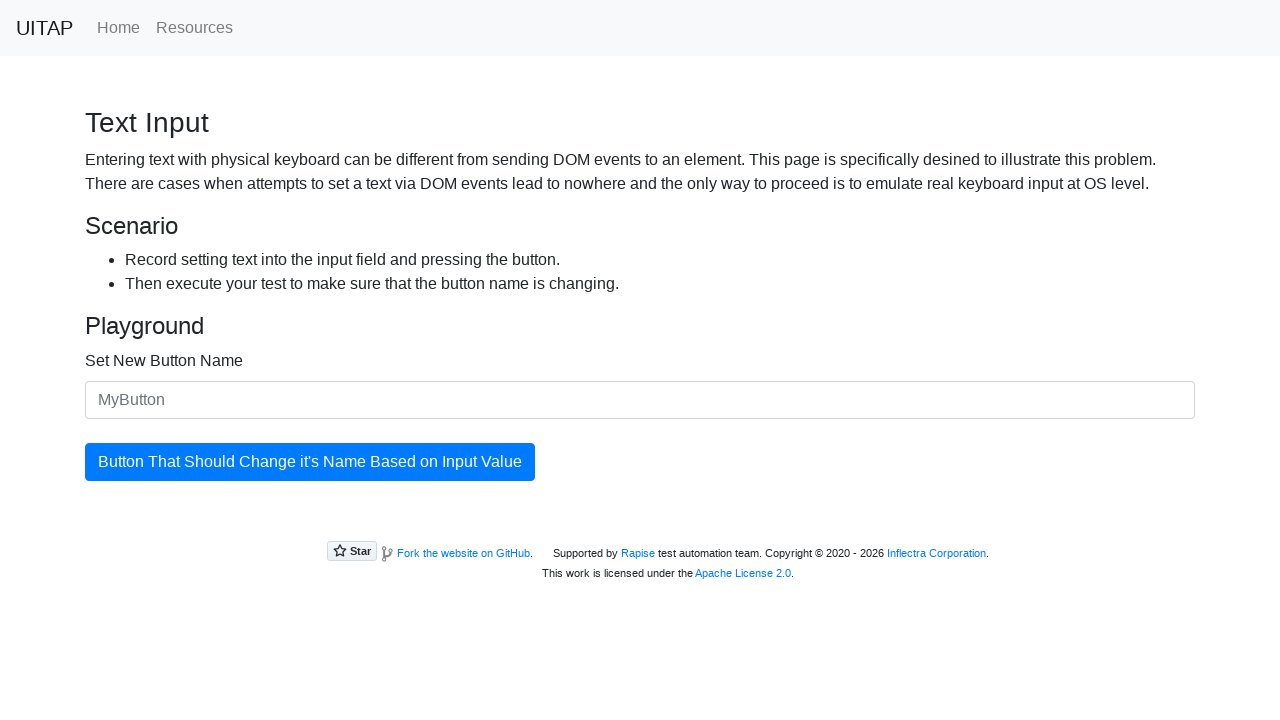

Filled input box with 'The Best Button' on #newButtonName
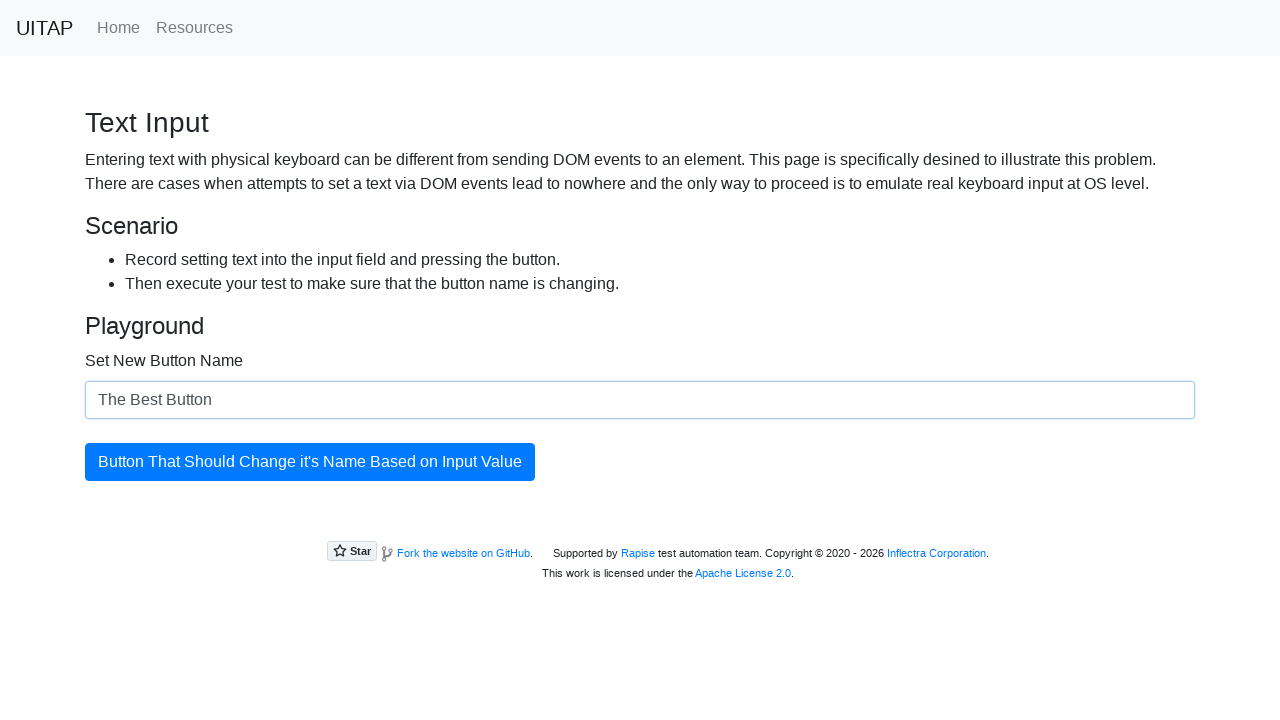

Clicked the updating button at (310, 462) on #updatingButton
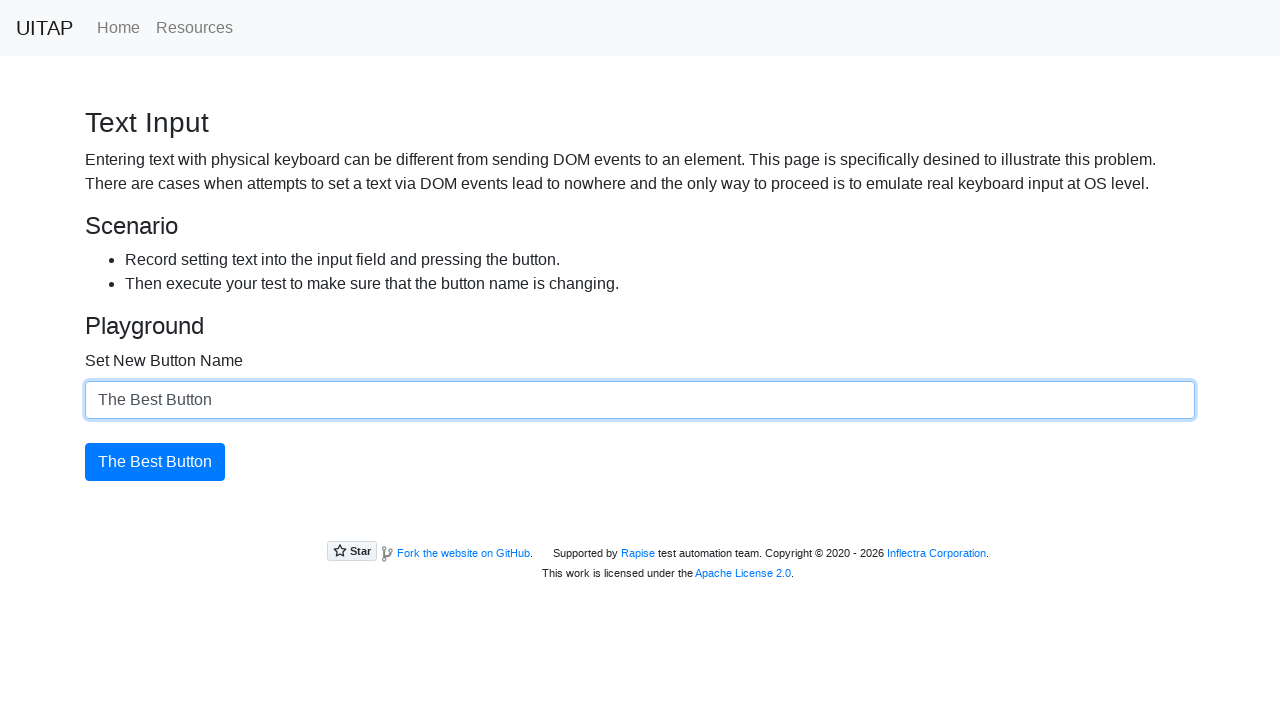

Verified button text was updated to 'The Best Button'
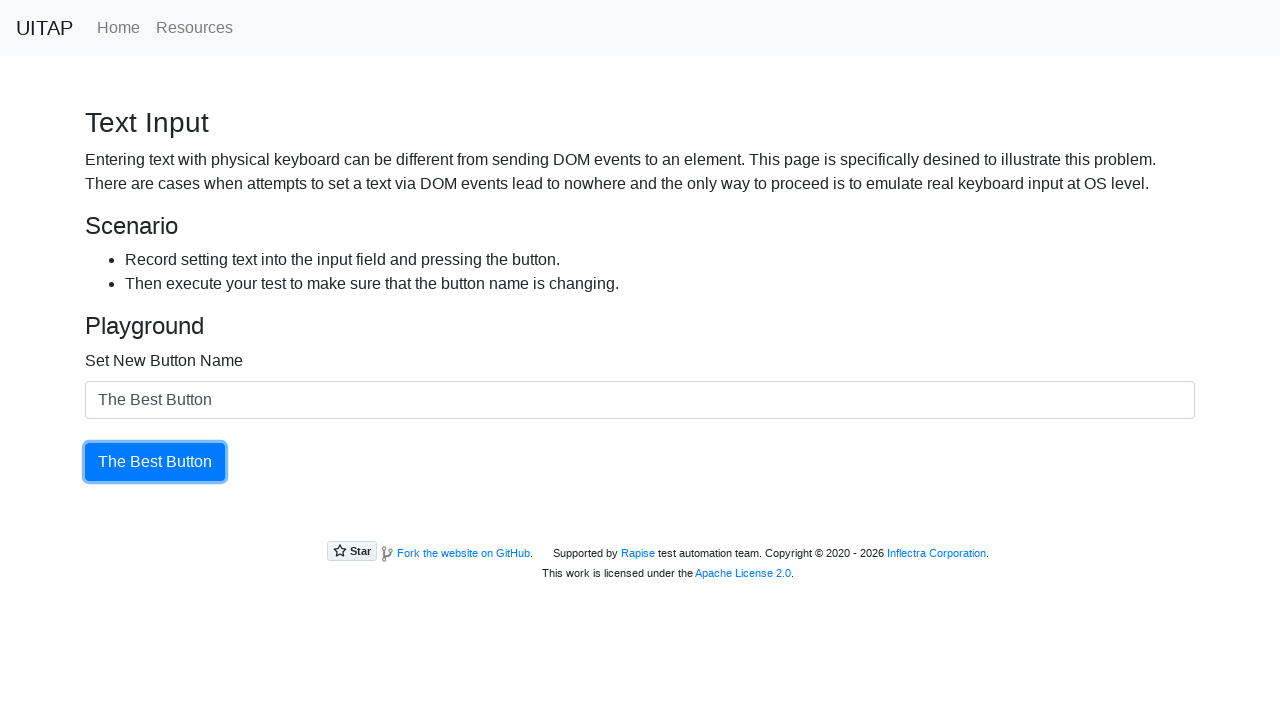

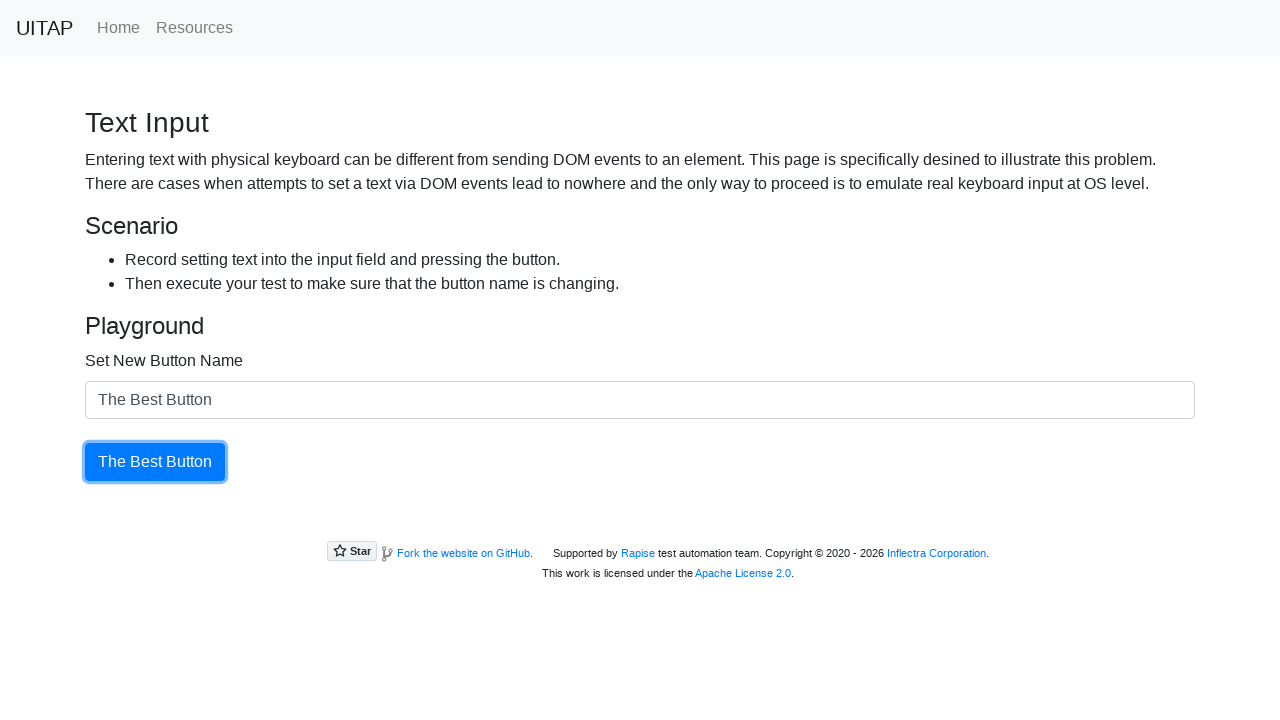